Tests dynamic content loading by clicking a button and interacting with dynamically loaded content using implicit wait strategy

Starting URL: http://the-internet.herokuapp.com/dynamic_loading/2

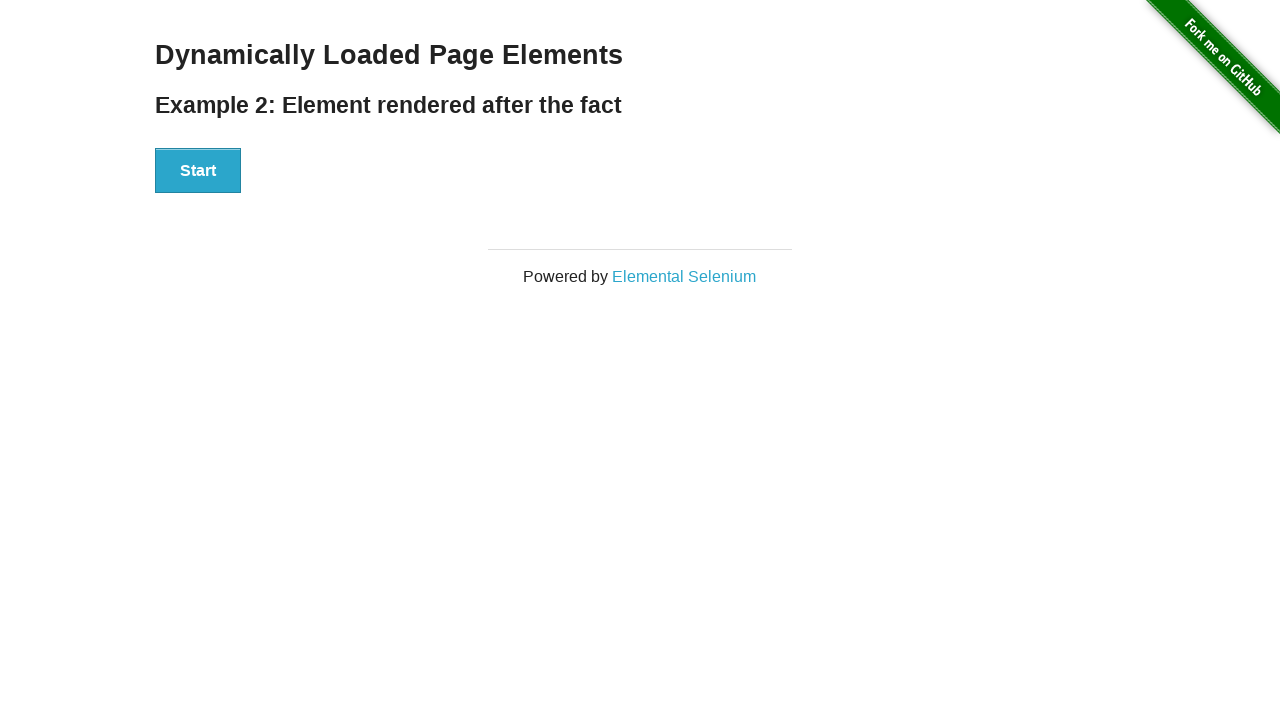

Clicked button to start dynamic loading at (198, 171) on xpath=//button
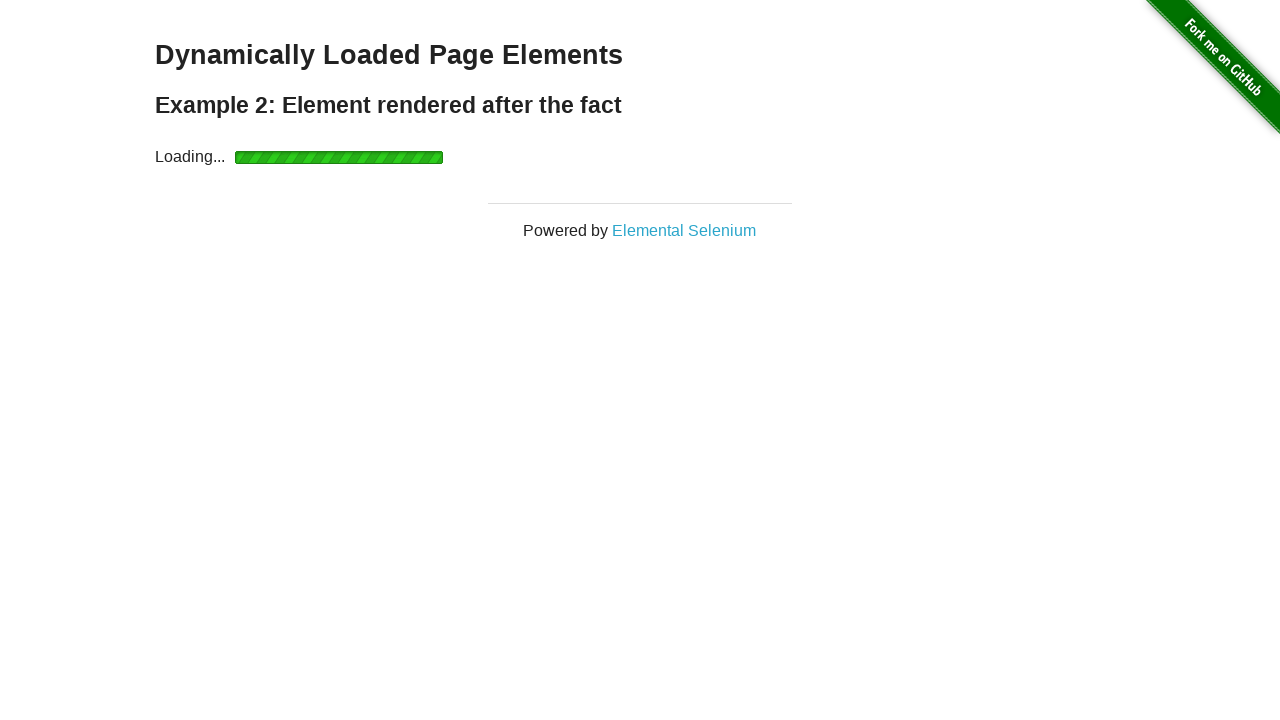

Clicked dynamically loaded finish div at (640, 169) on xpath=//div[@id='finish']
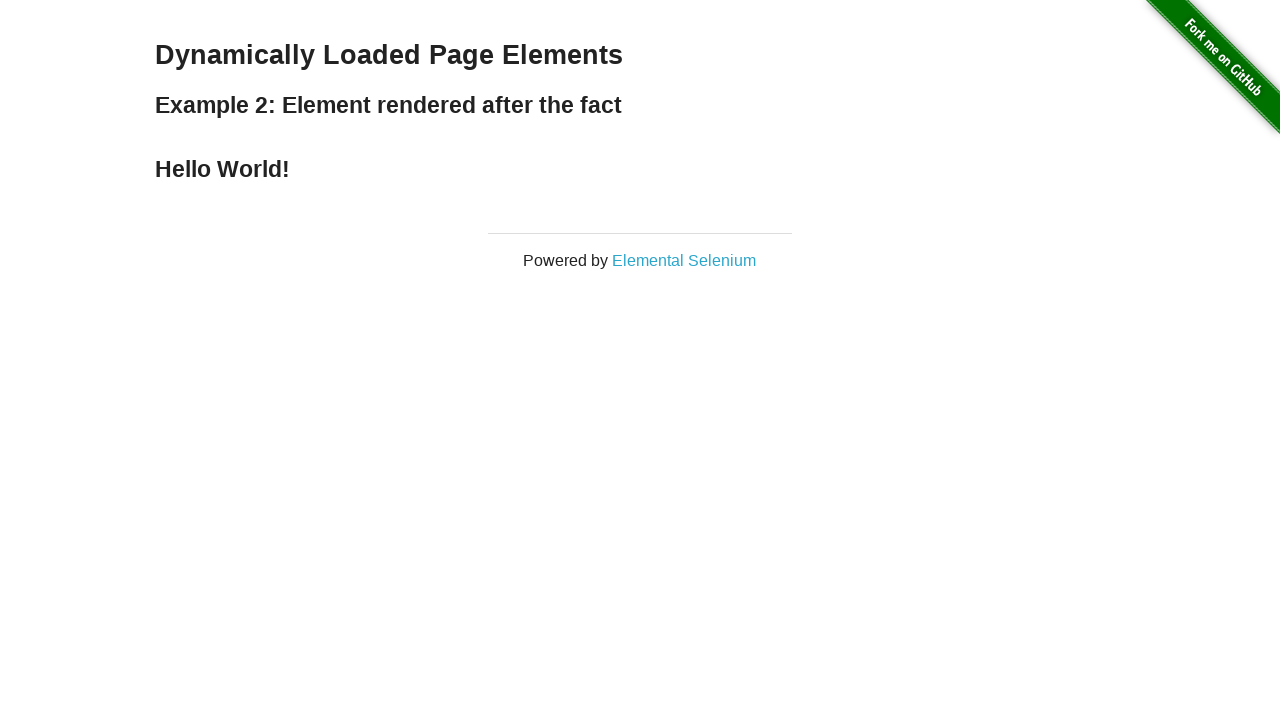

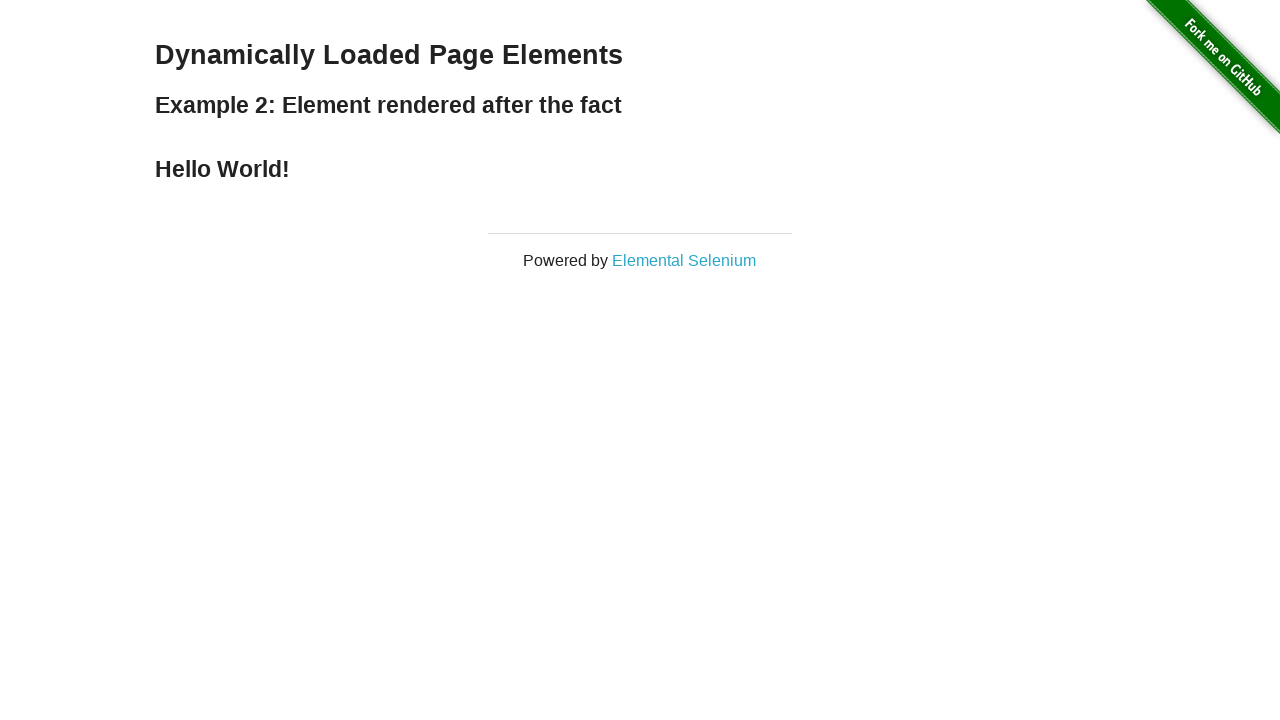